Hovers over online courses link and verifies the courses menu appears

Starting URL: https://www.skillfactory.ru/

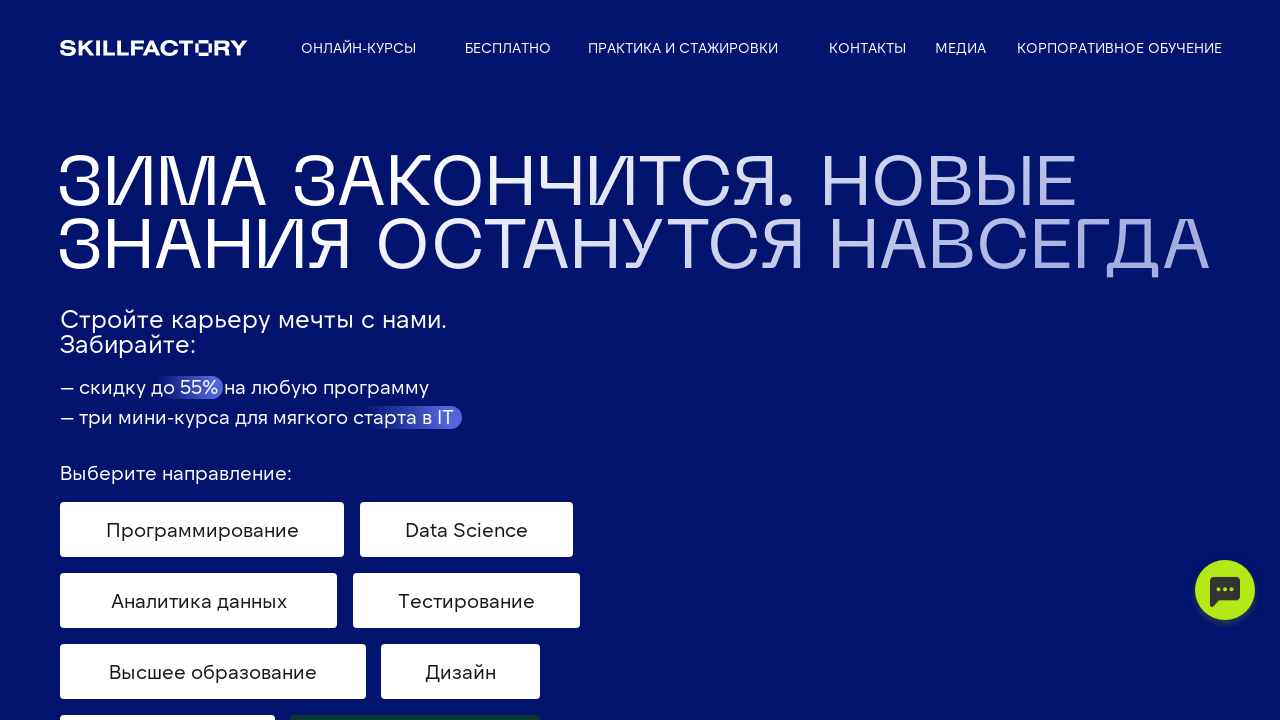

Hovered over online courses link at (358, 48) on a:text('онлайн-курсы')
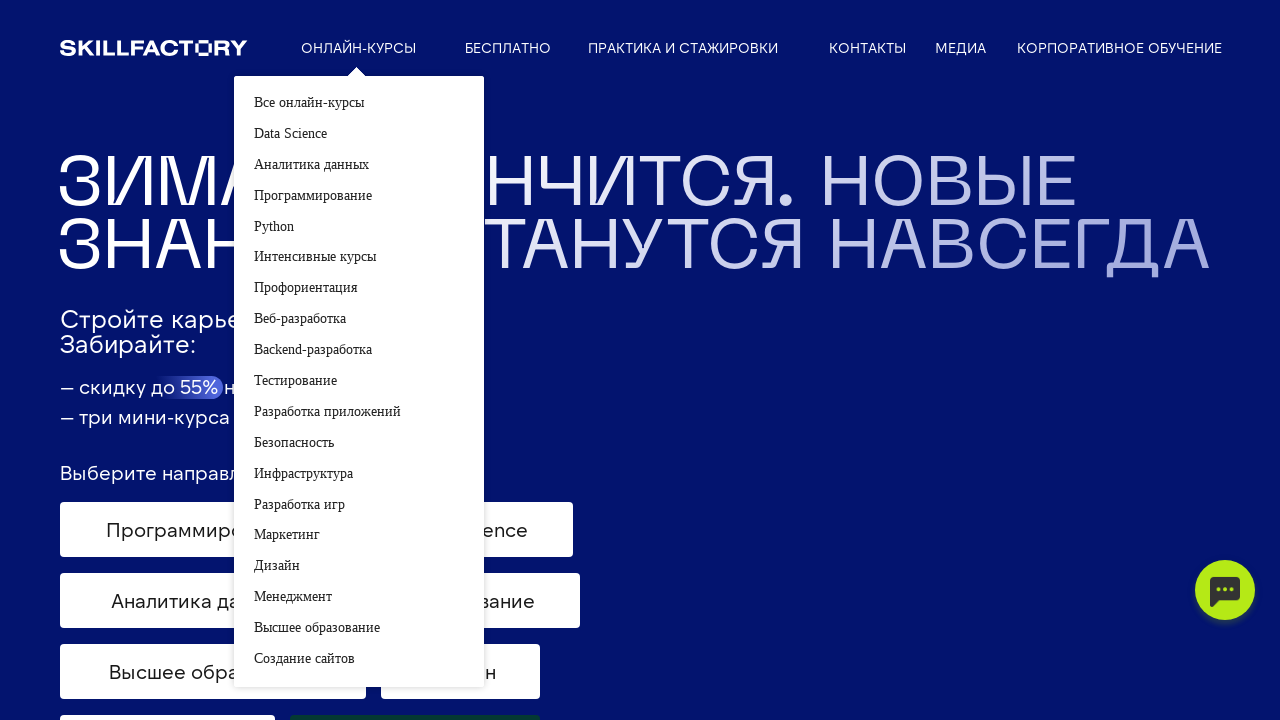

Courses menu appeared with visible courses links
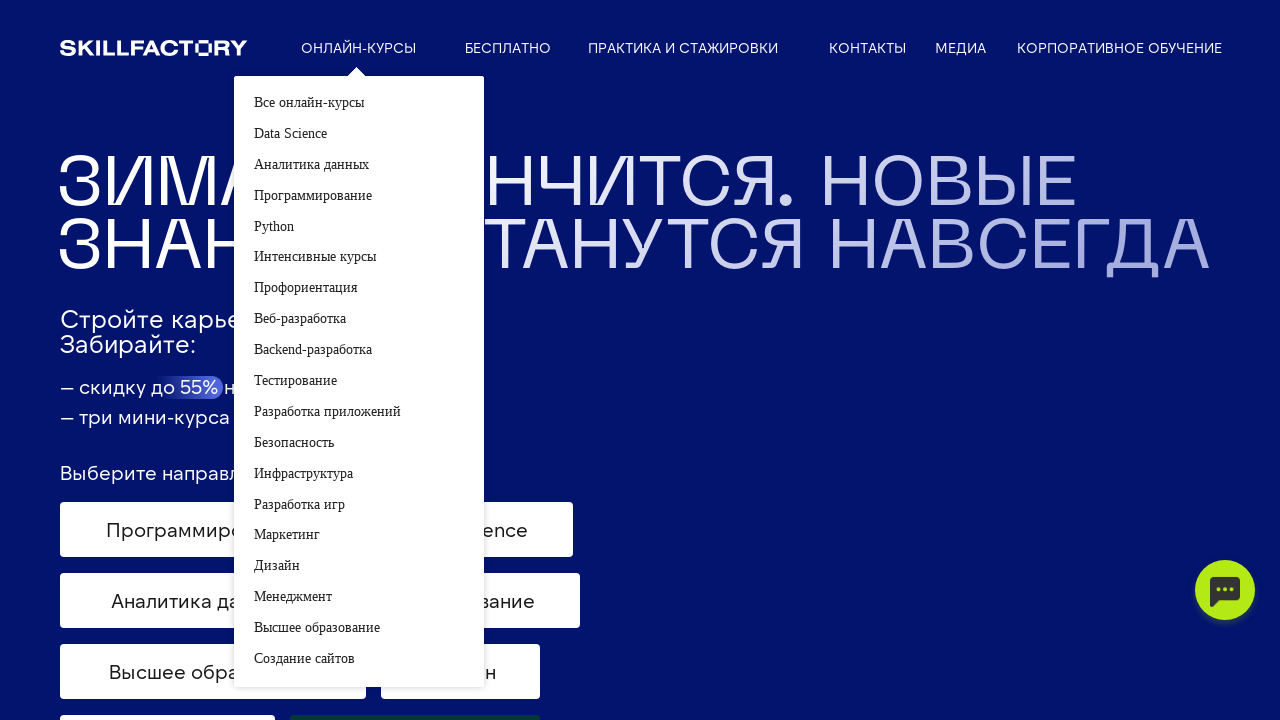

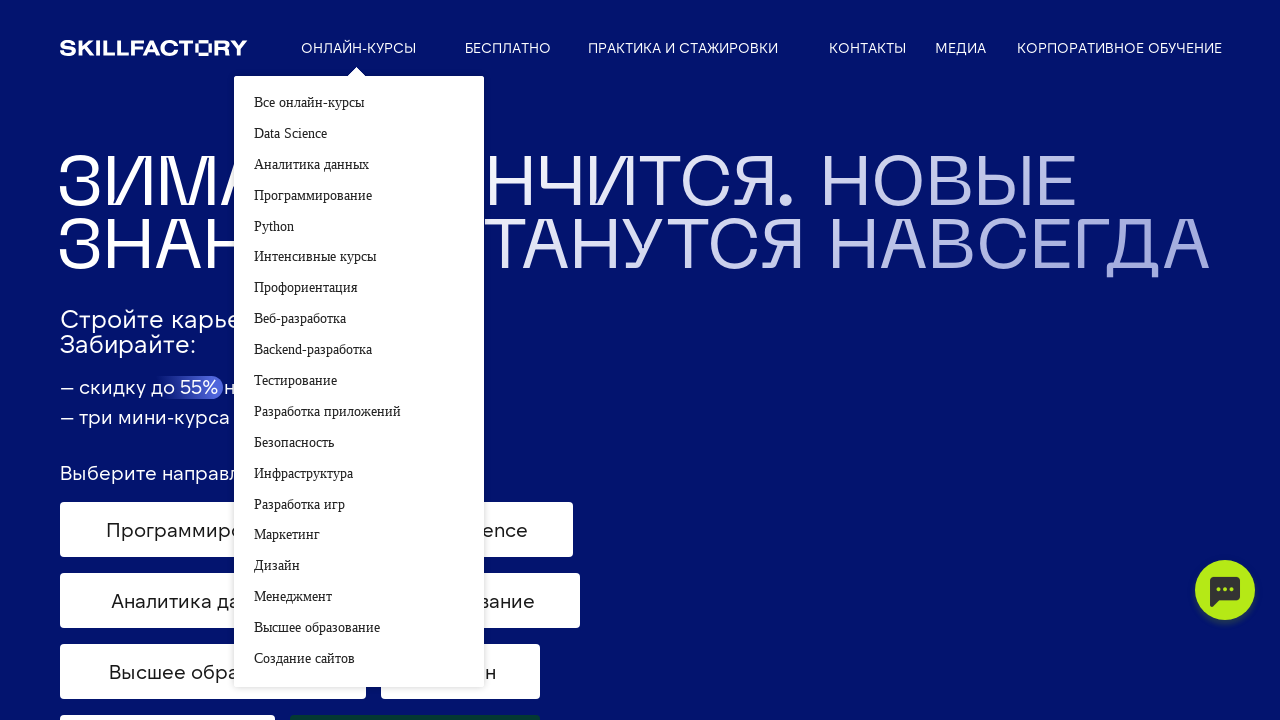